Tests dropdown selection functionality by selecting different options from a dropdown menu using their values

Starting URL: https://the-internet.herokuapp.com/dropdown

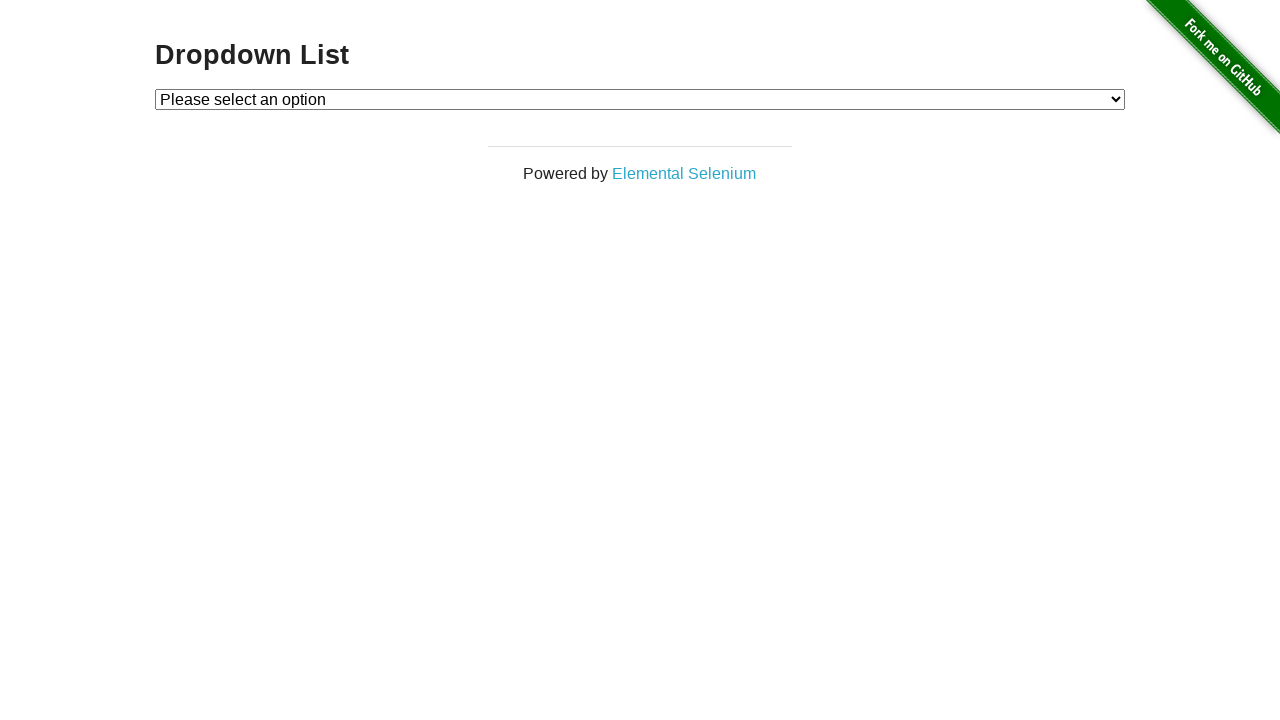

Selected option 2 from the dropdown menu on #dropdown
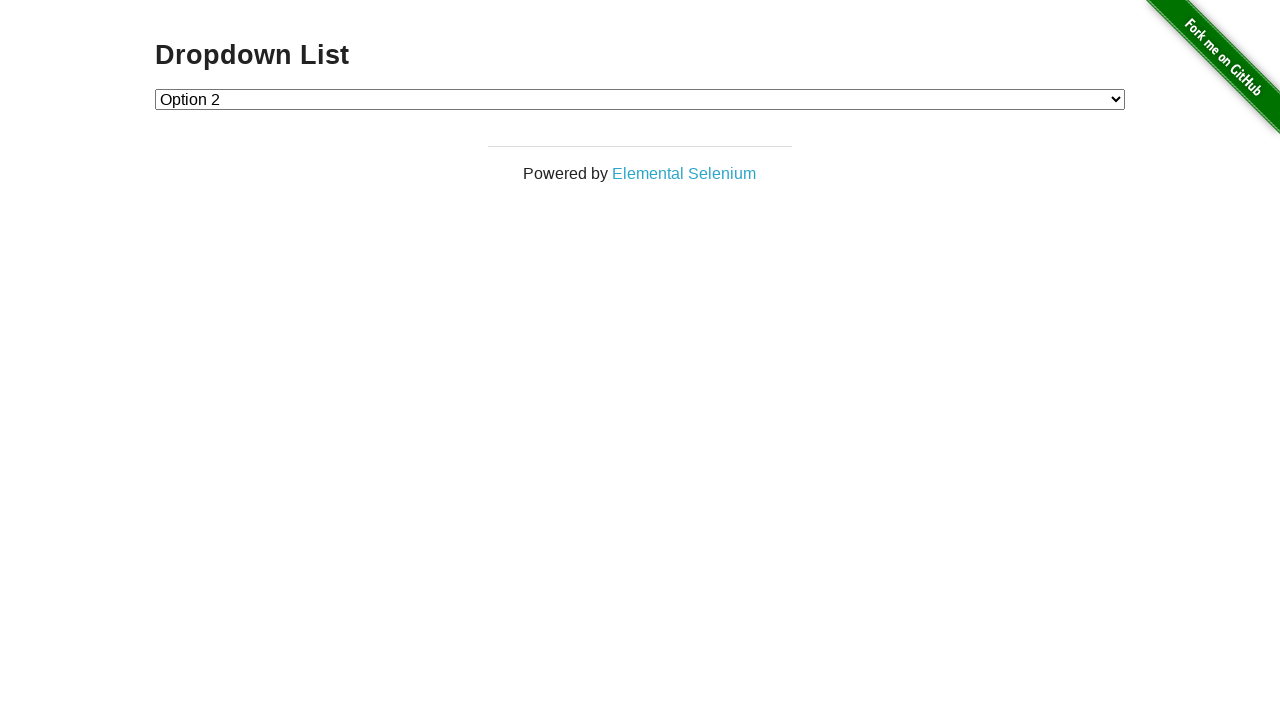

Selected option 1 from the dropdown menu on #dropdown
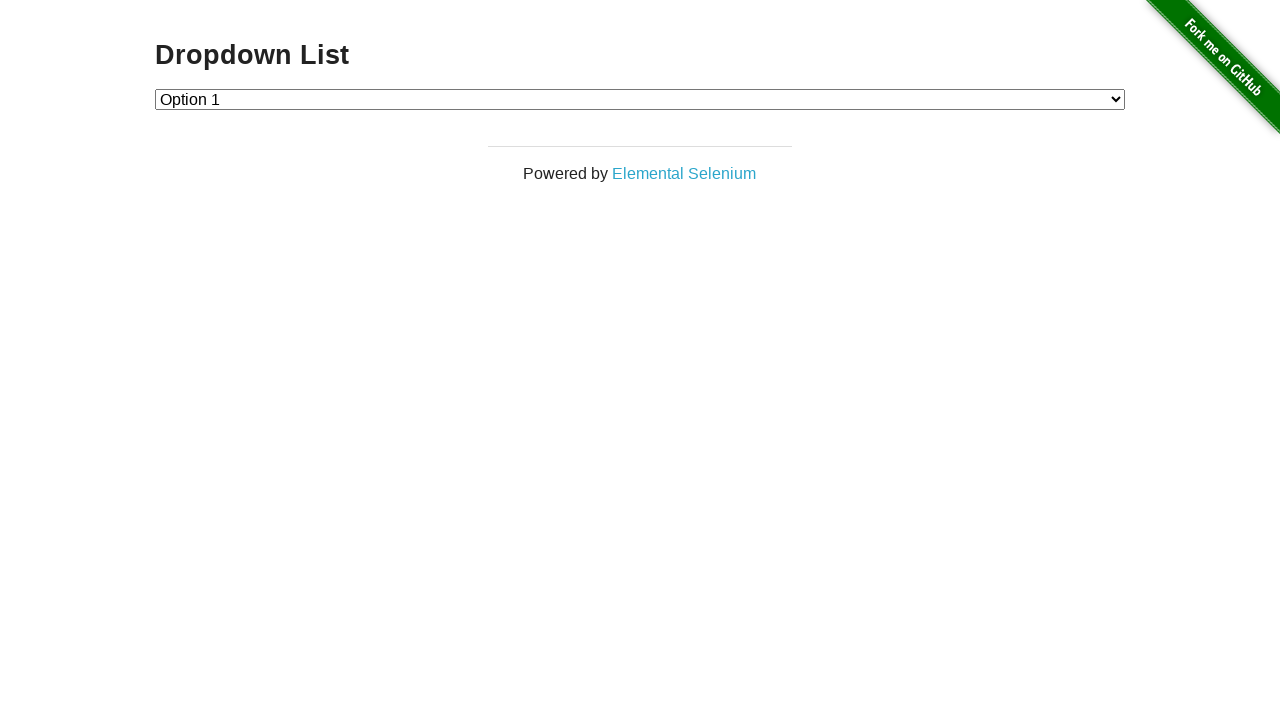

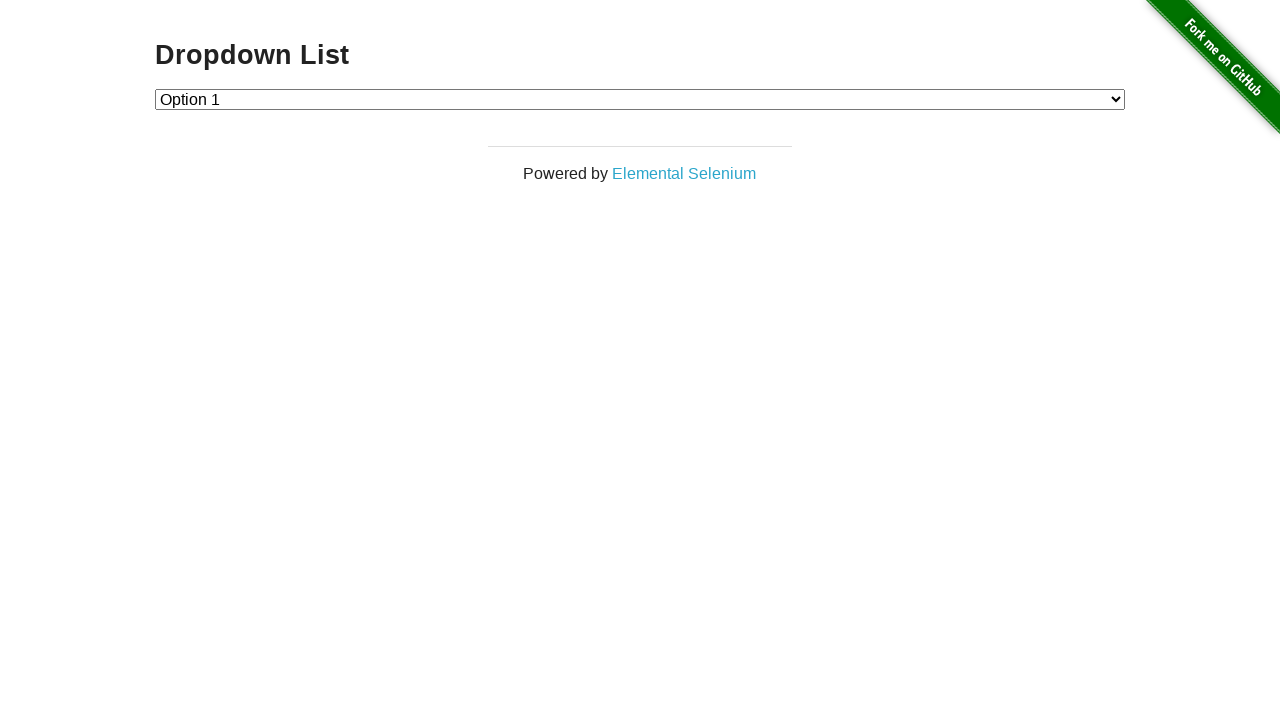